Tests basic JavaScript alert functionality by clicking the alert button, verifying the alert text, and accepting the alert

Starting URL: https://the-internet.herokuapp.com/javascript_alerts

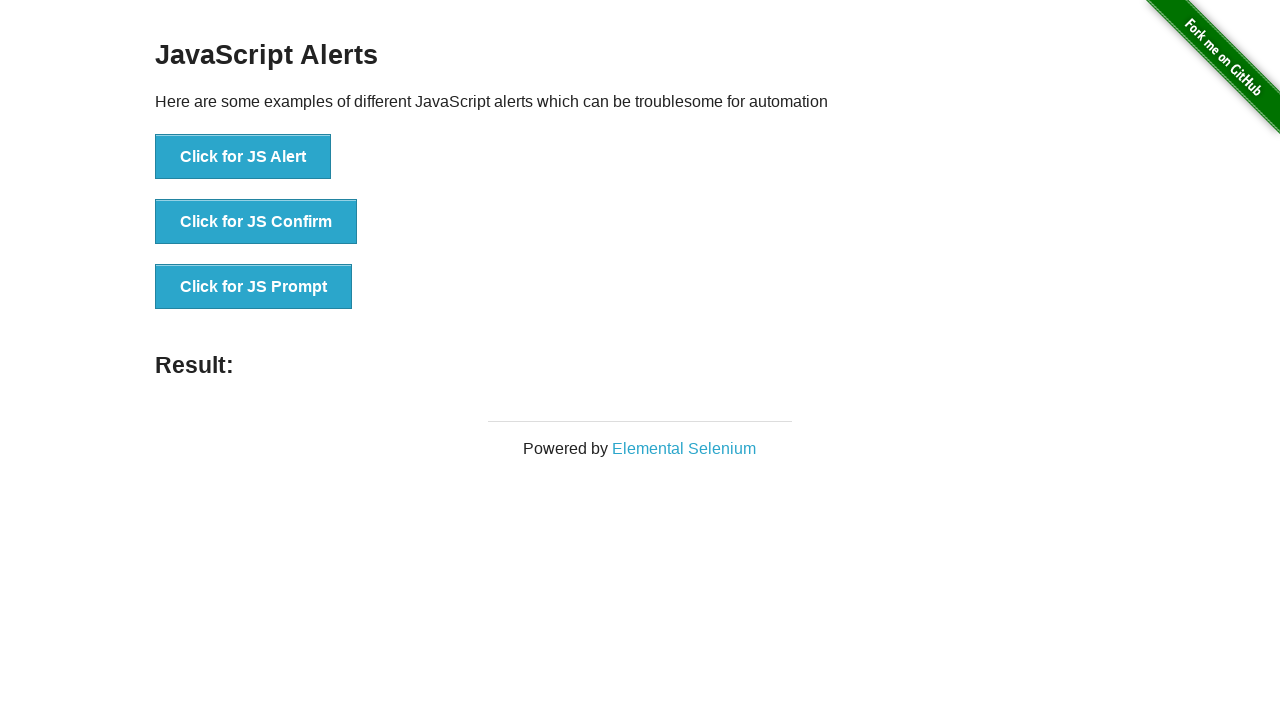

Clicked the JavaScript alert button at (243, 157) on xpath=//button[@onclick='jsAlert()']
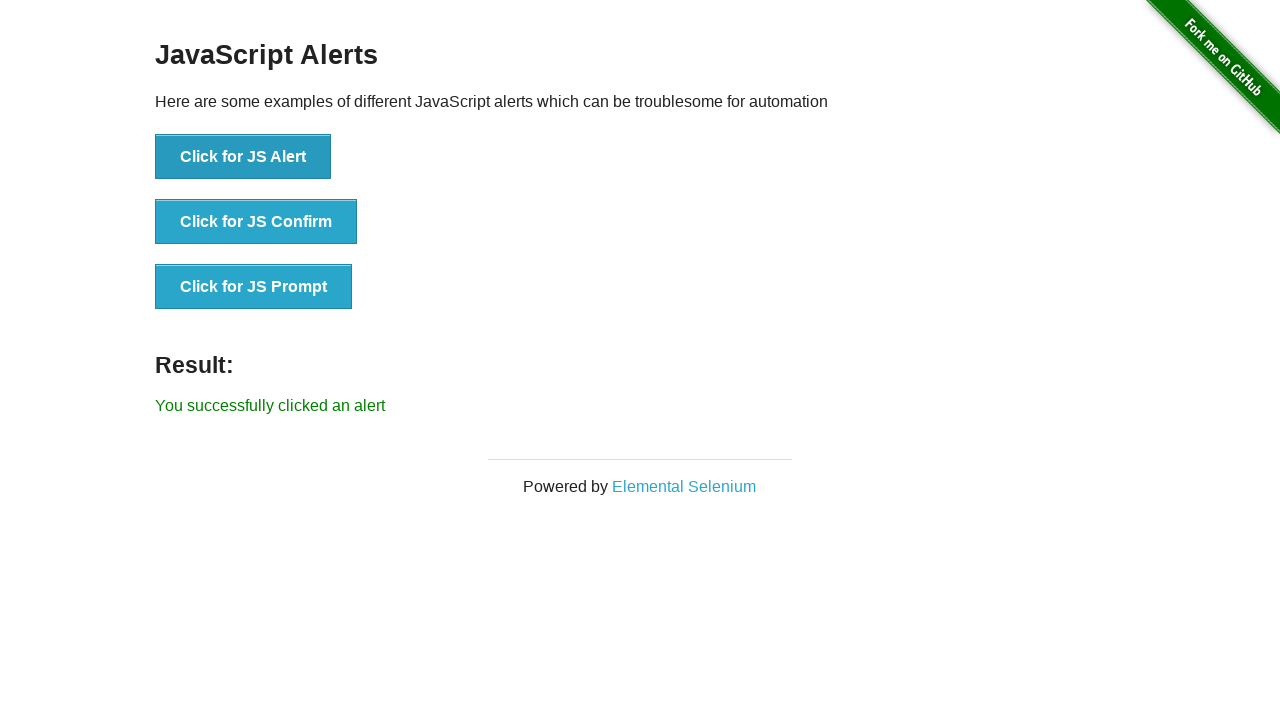

Set up dialog handler to accept alerts
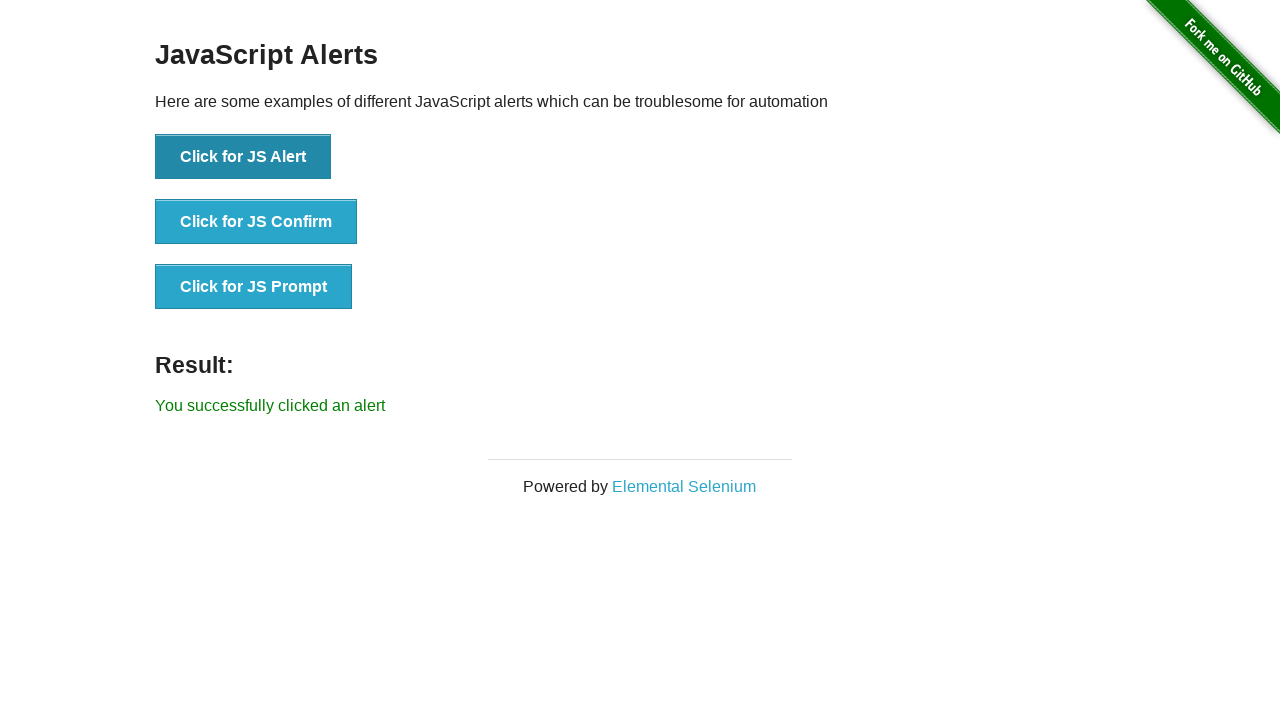

Clicked the JavaScript alert button to trigger alert at (243, 157) on xpath=//button[@onclick='jsAlert()']
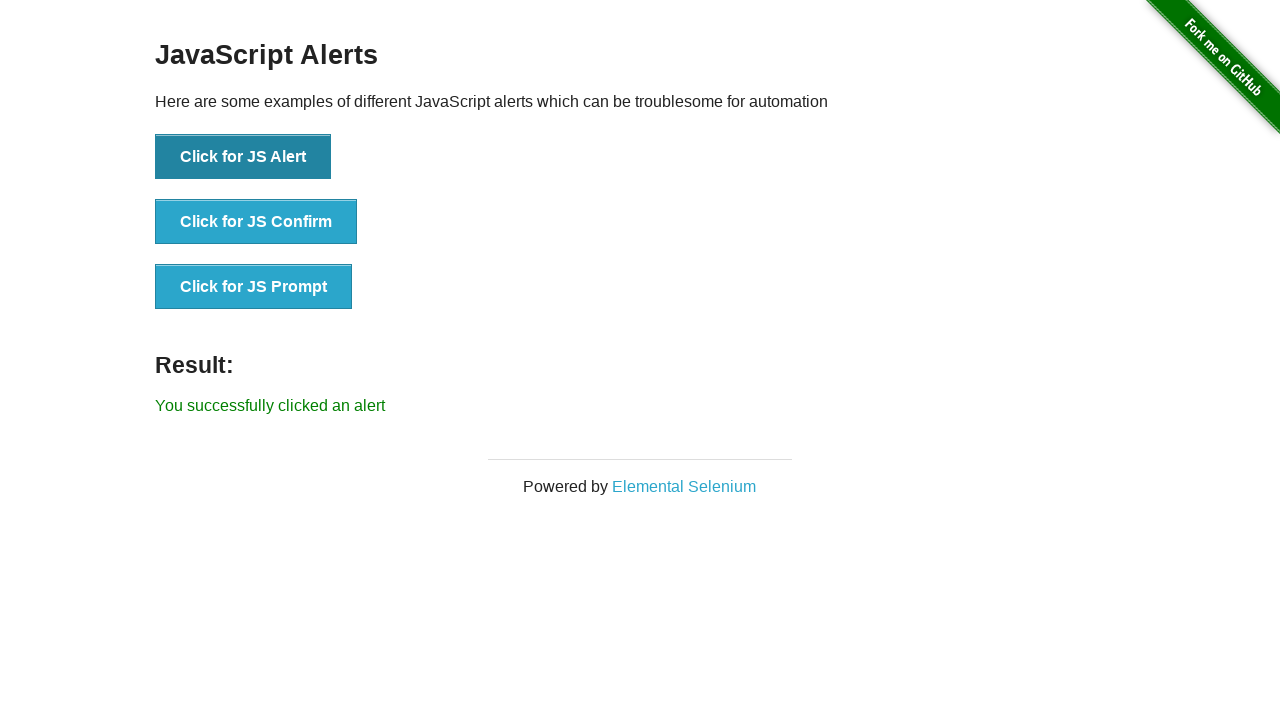

Verified success message appeared after accepting alert
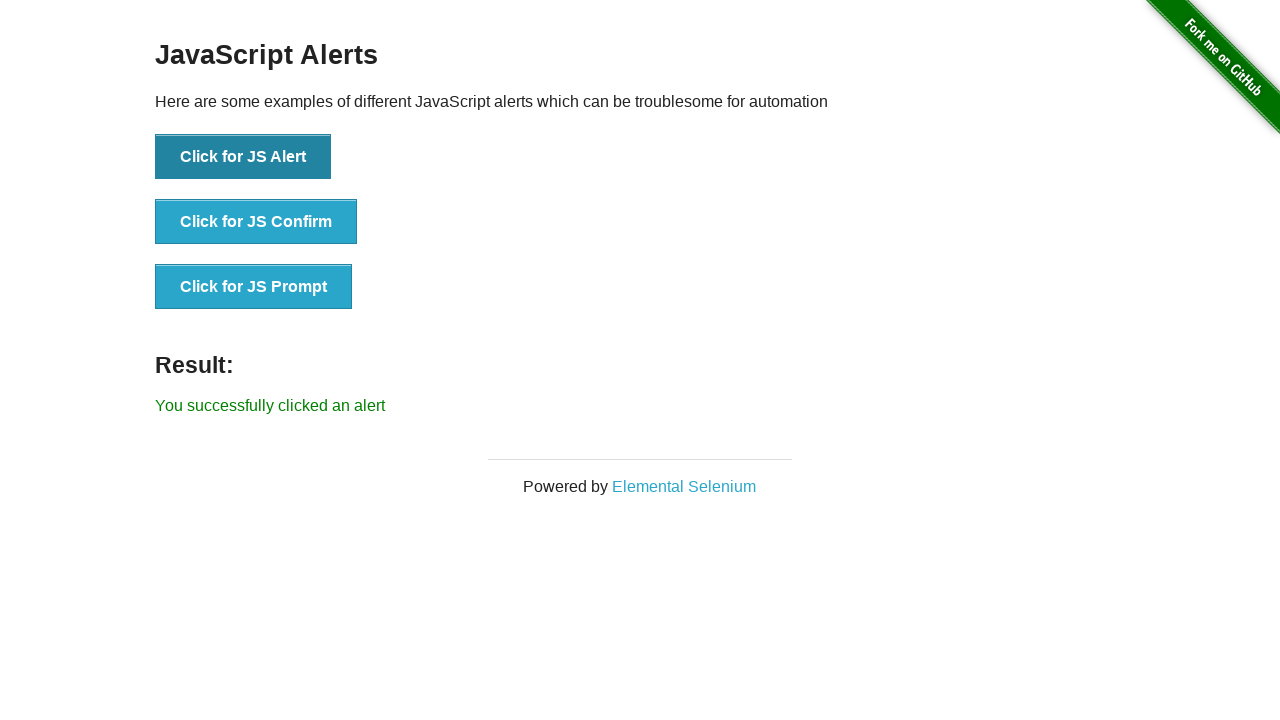

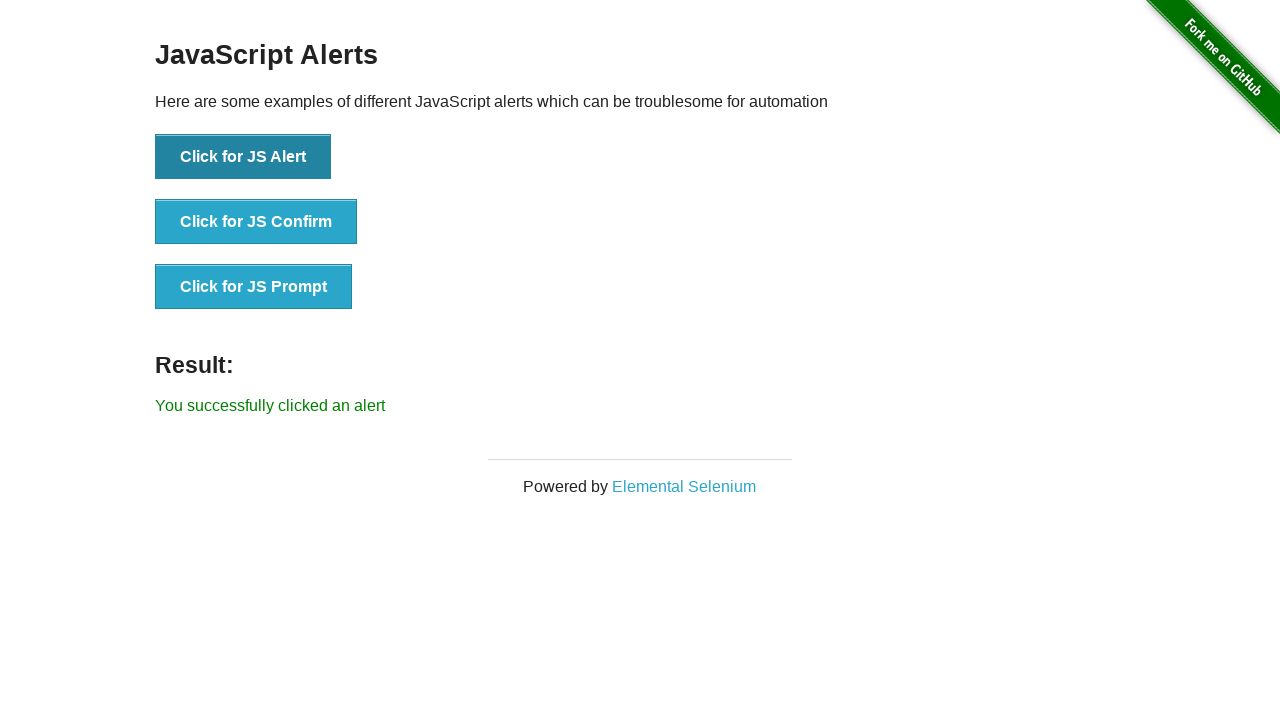